Tests marking individual todo items as complete by checking their checkboxes

Starting URL: https://demo.playwright.dev/todomvc

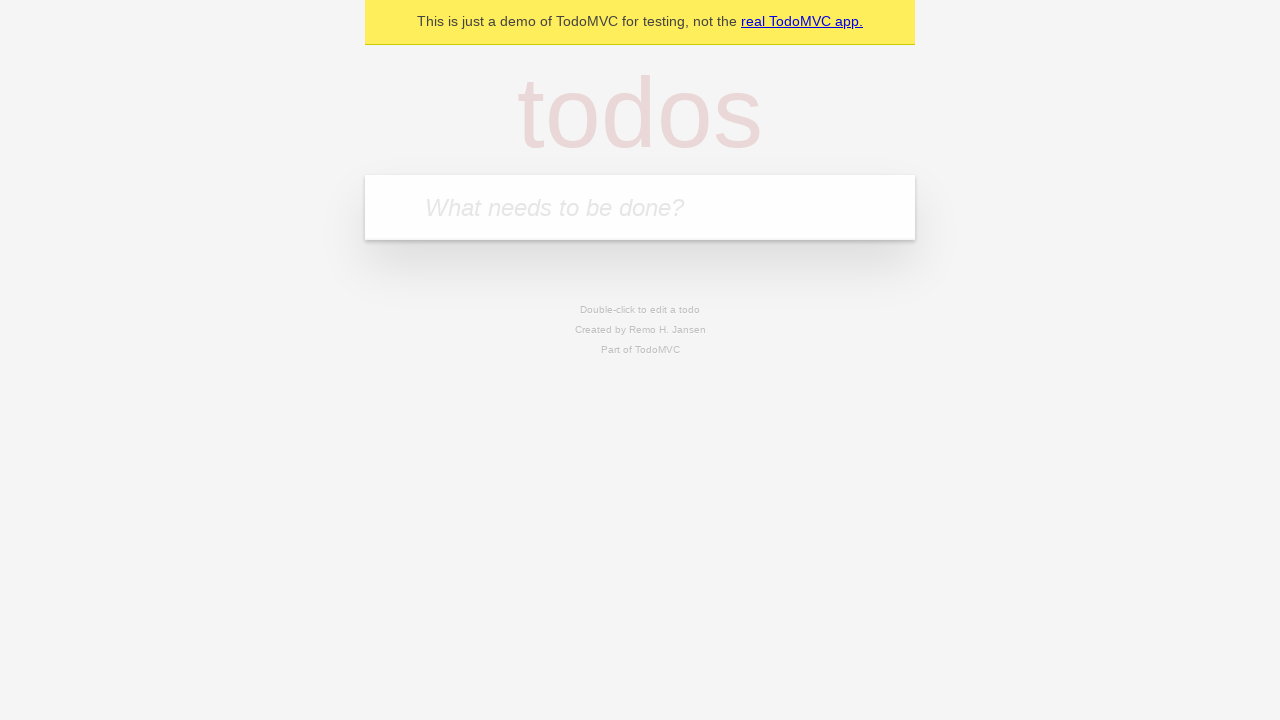

Located the 'What needs to be done?' input field
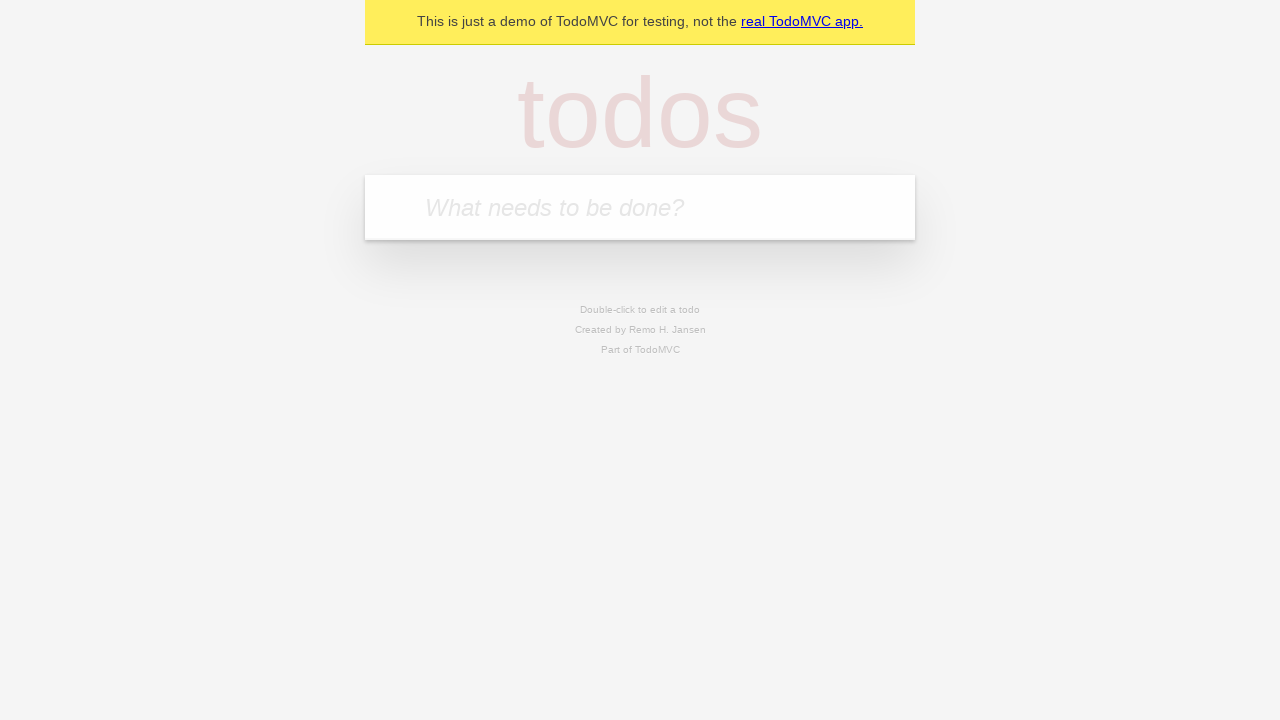

Filled input field with 'buy some cheese' on internal:attr=[placeholder="What needs to be done?"i]
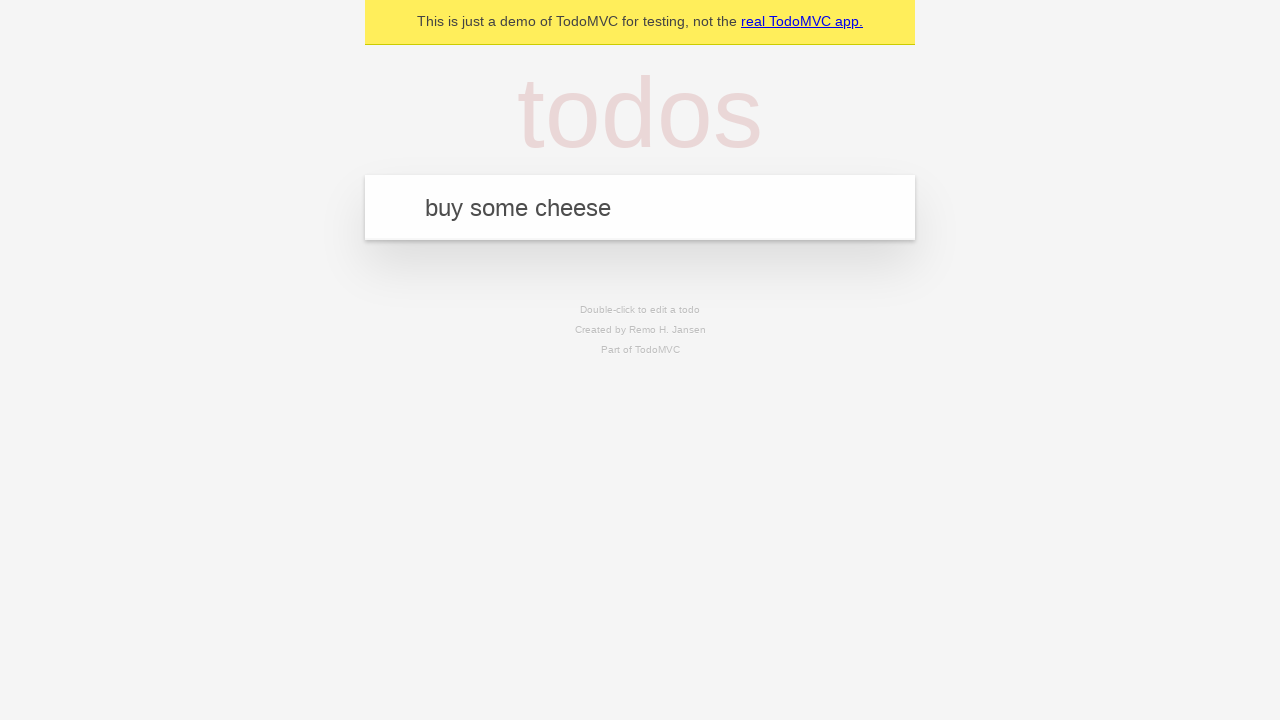

Pressed Enter to create first todo item on internal:attr=[placeholder="What needs to be done?"i]
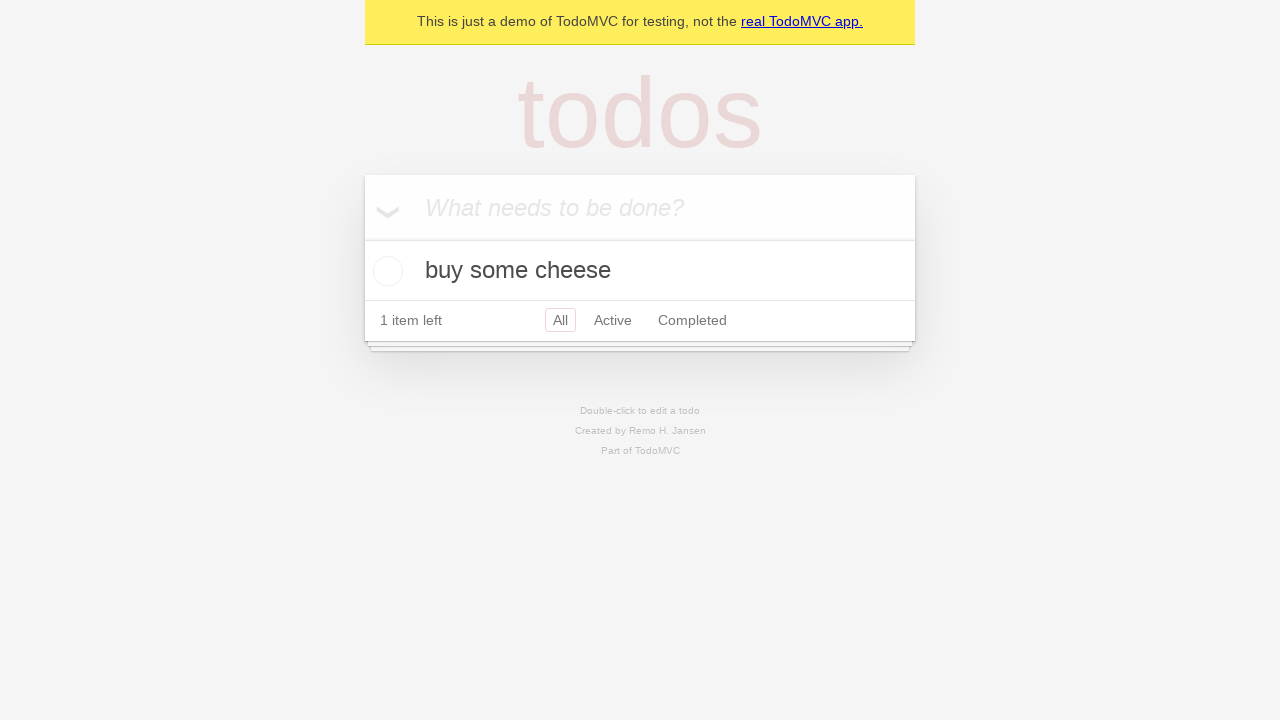

Filled input field with 'feed the cat' on internal:attr=[placeholder="What needs to be done?"i]
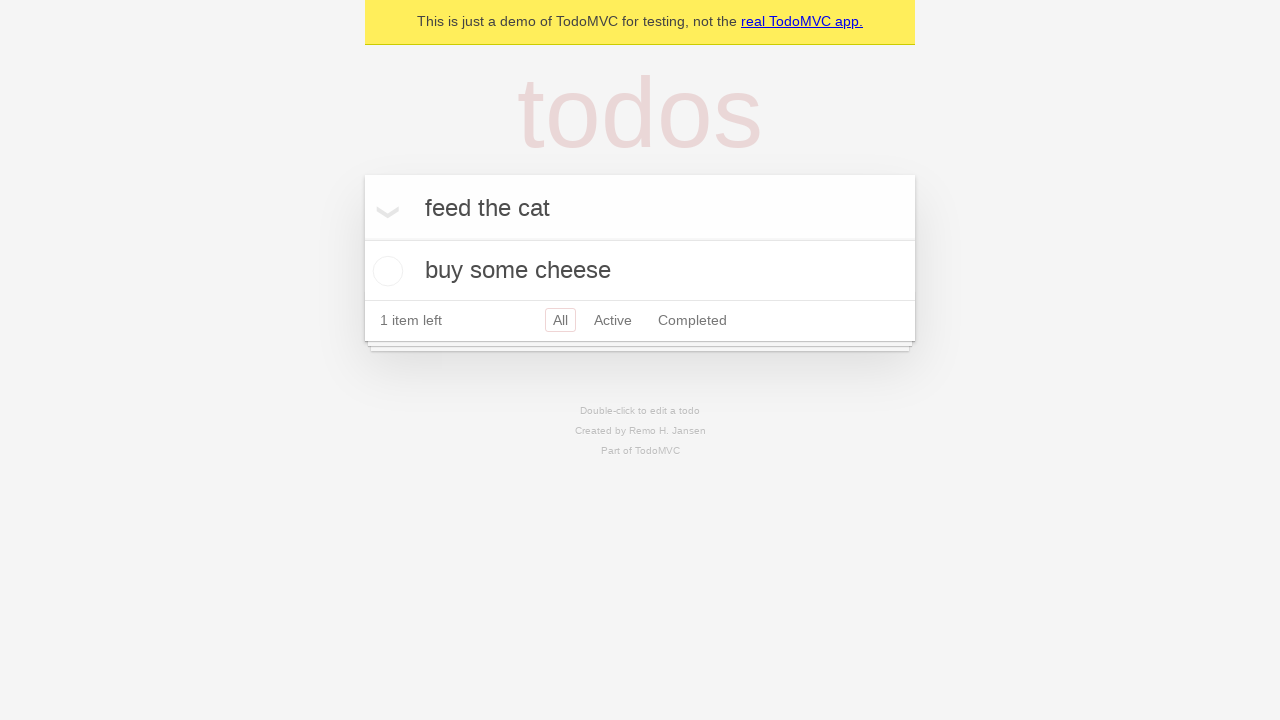

Pressed Enter to create second todo item on internal:attr=[placeholder="What needs to be done?"i]
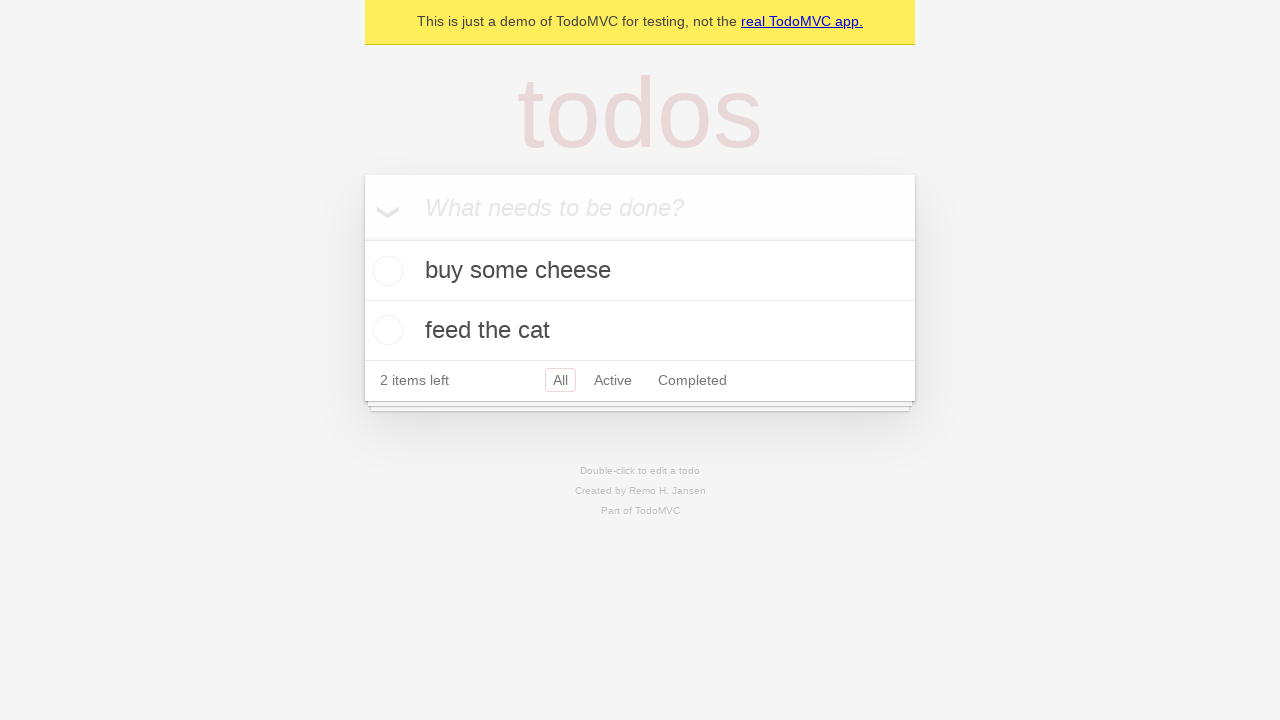

Waited for second todo item to be created
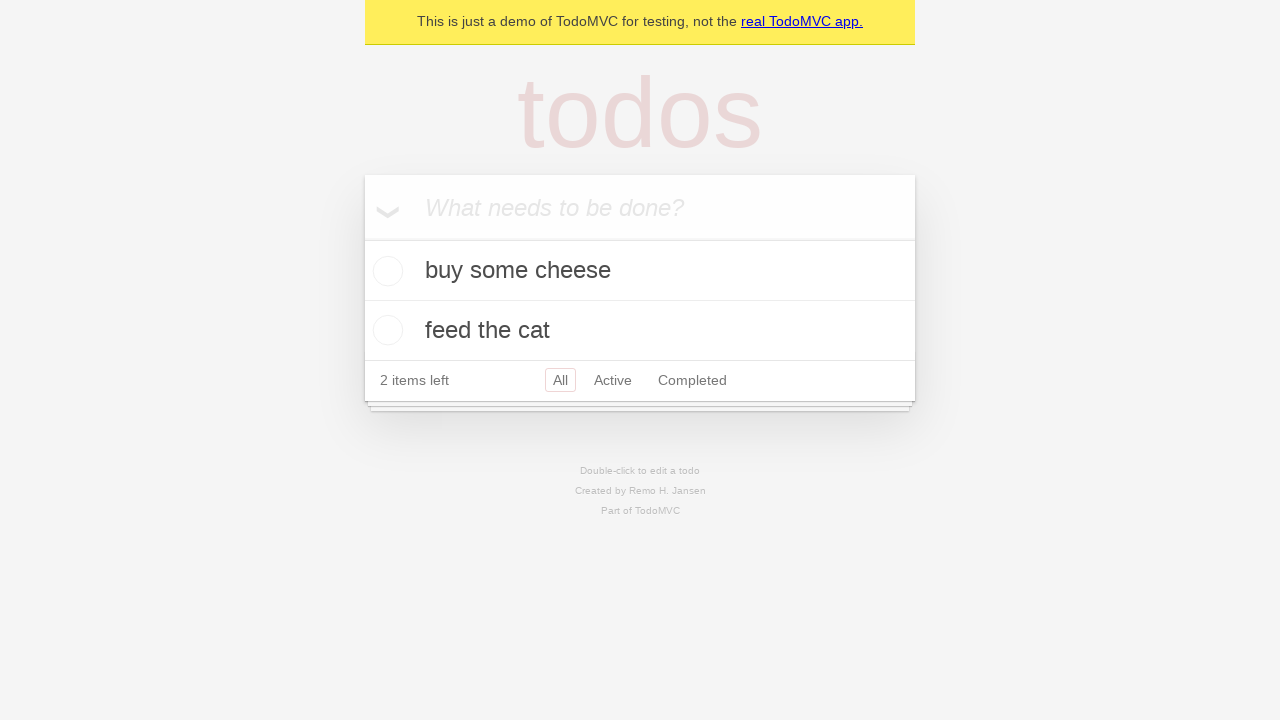

Located first todo item
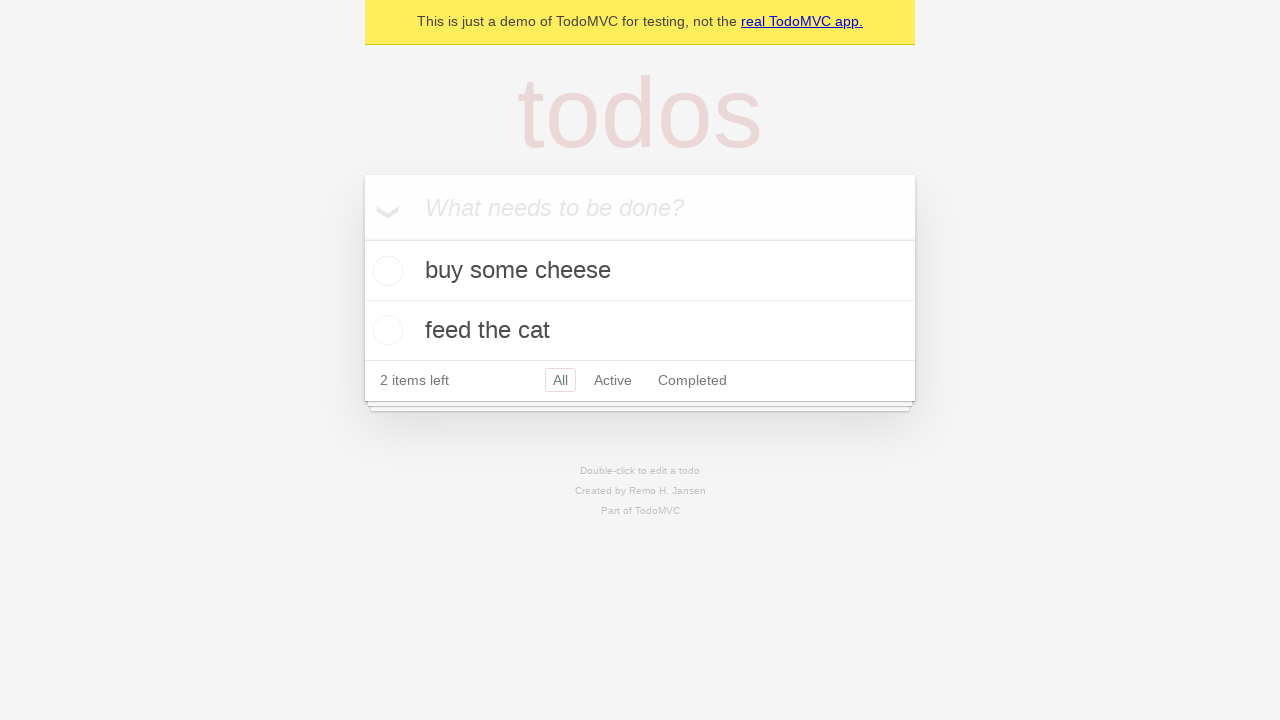

Checked checkbox for first todo item 'buy some cheese' at (385, 271) on internal:testid=[data-testid="todo-item"s] >> nth=0 >> internal:role=checkbox
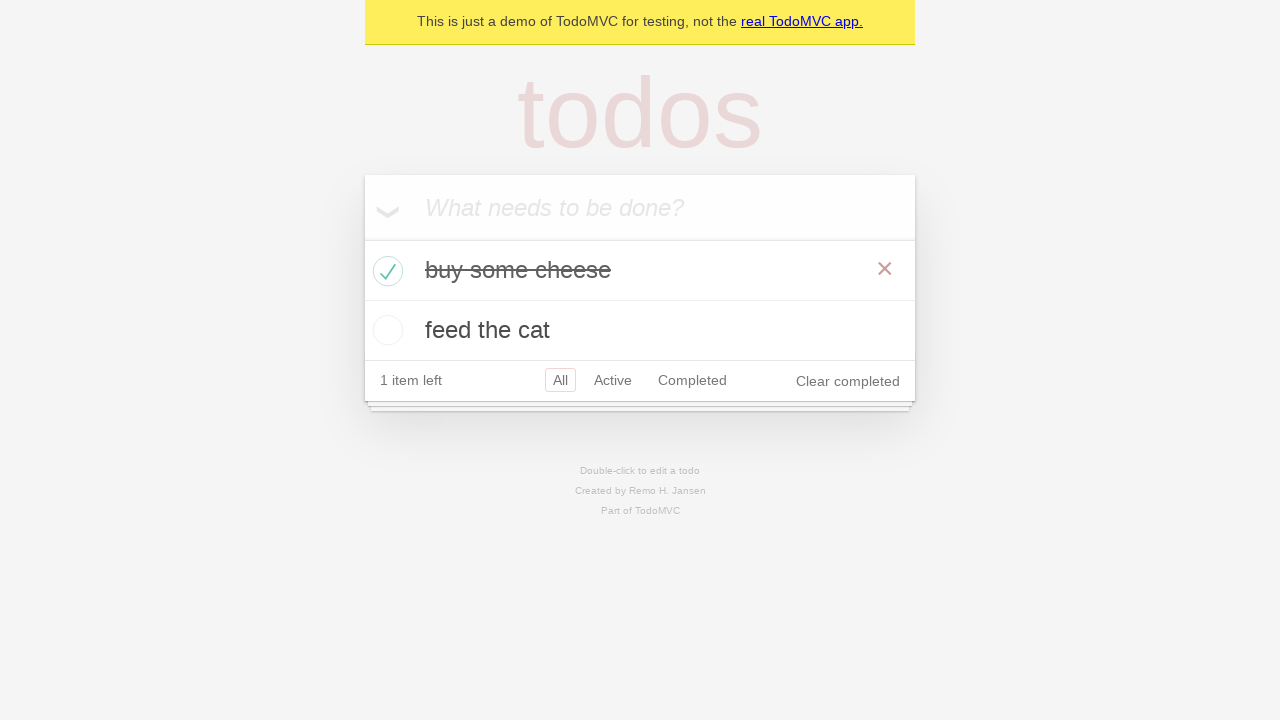

Located second todo item
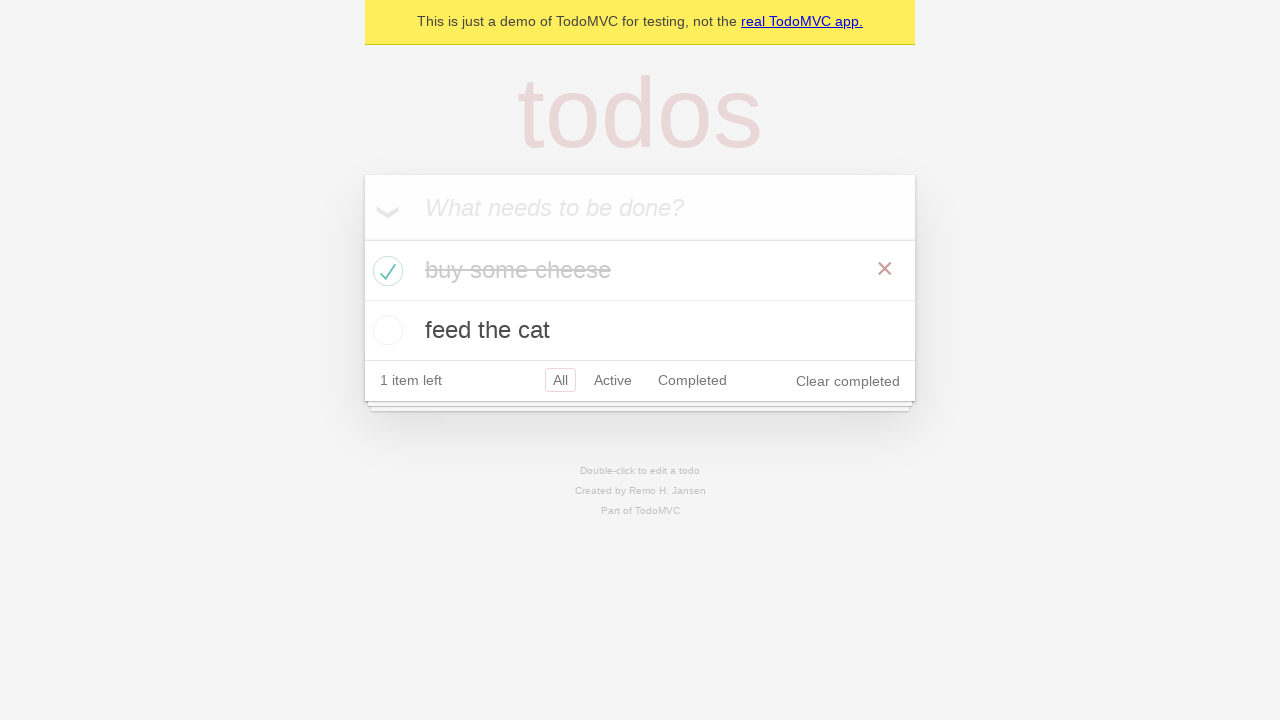

Checked checkbox for second todo item 'feed the cat' at (385, 330) on internal:testid=[data-testid="todo-item"s] >> nth=1 >> internal:role=checkbox
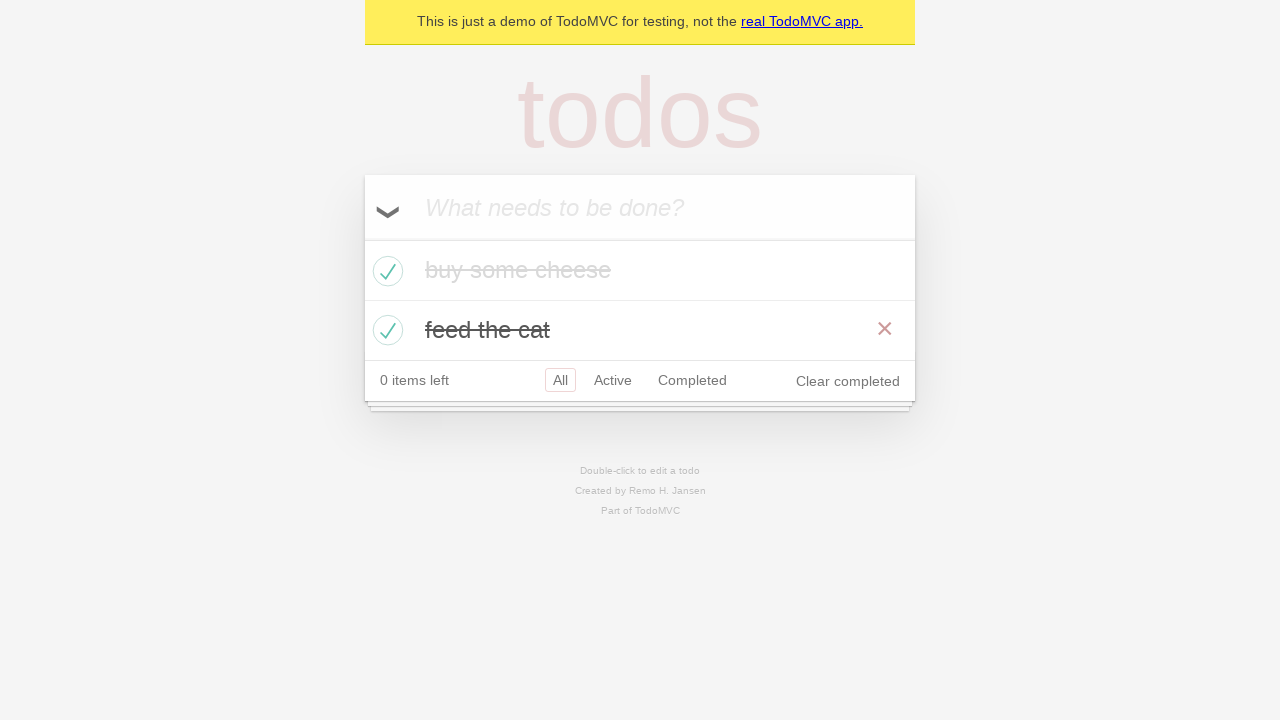

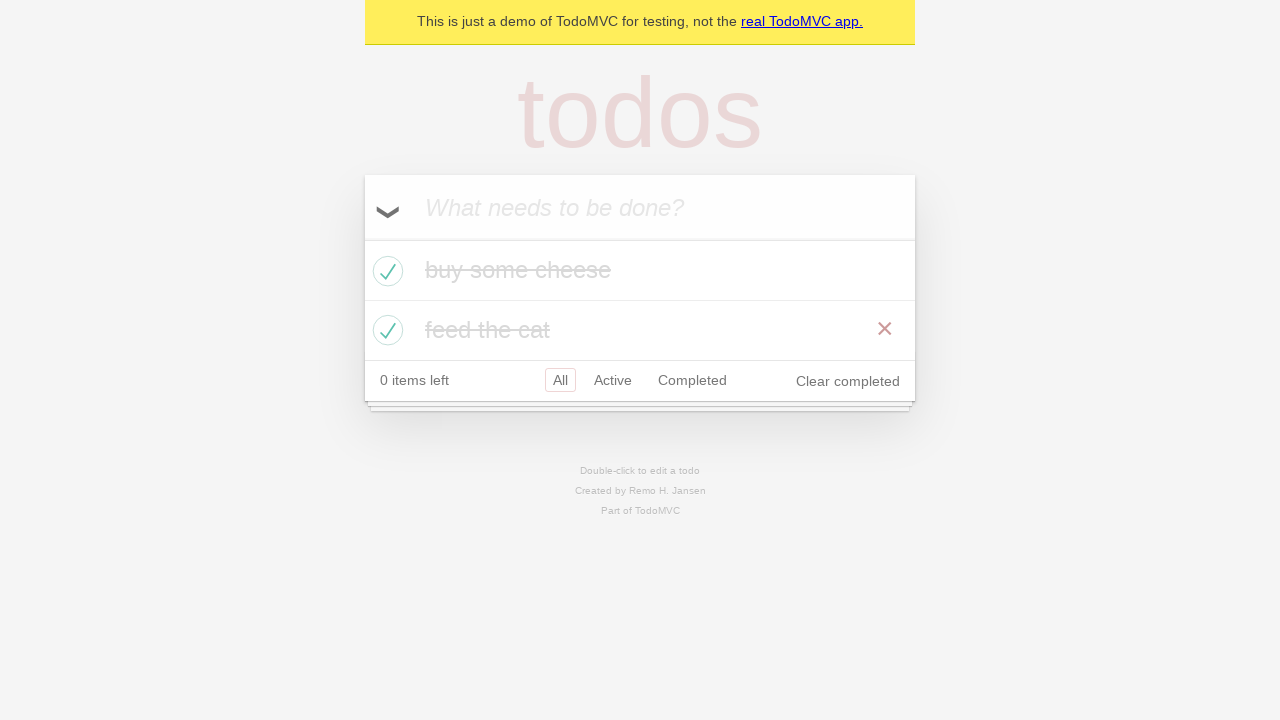